Tests radio button functionality by iterating through a group of radio buttons and clicking each one to verify selection behavior

Starting URL: http://www.echoecho.com/htmlforms10.htm

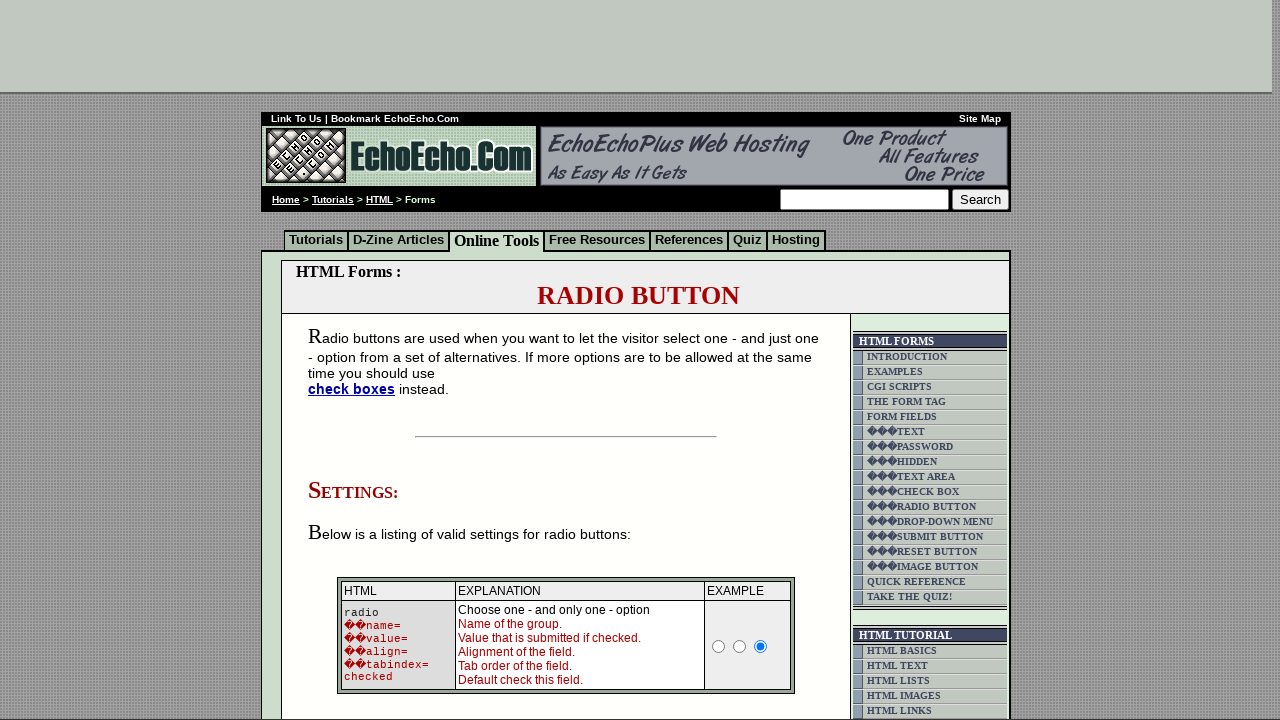

Waited for radio button group 'group1' to be present
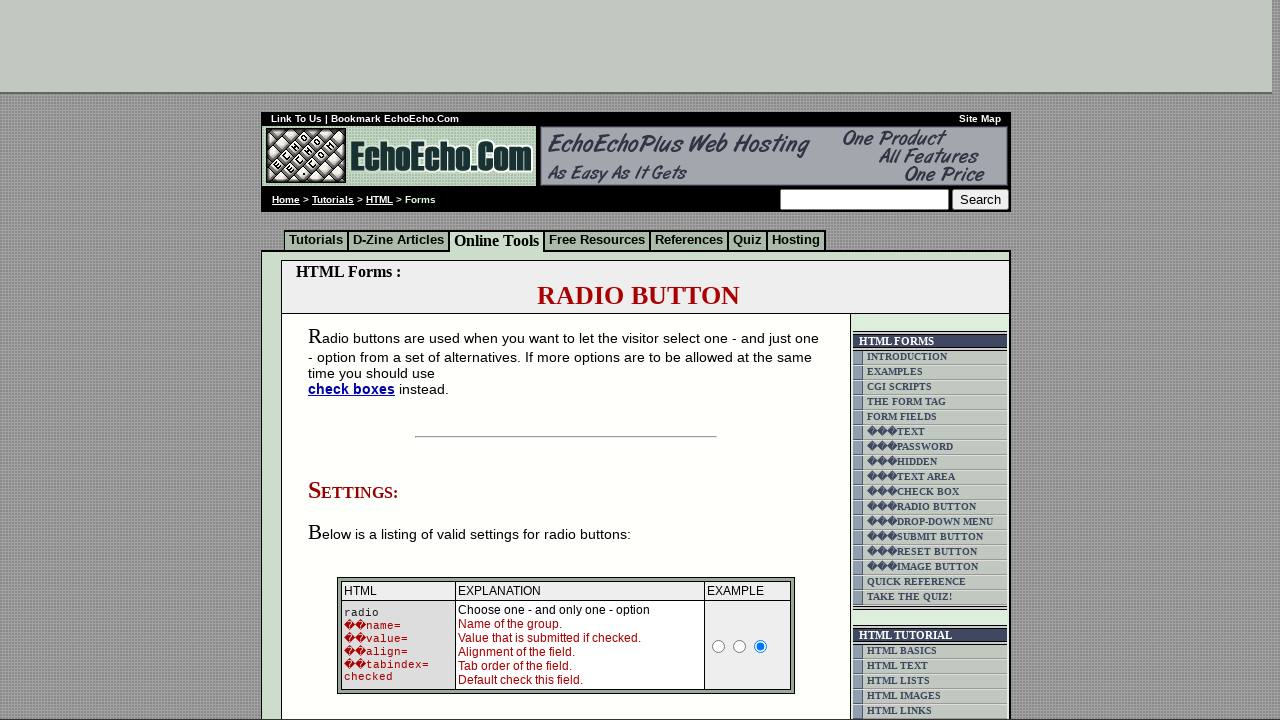

Located all radio buttons in group 'group1'
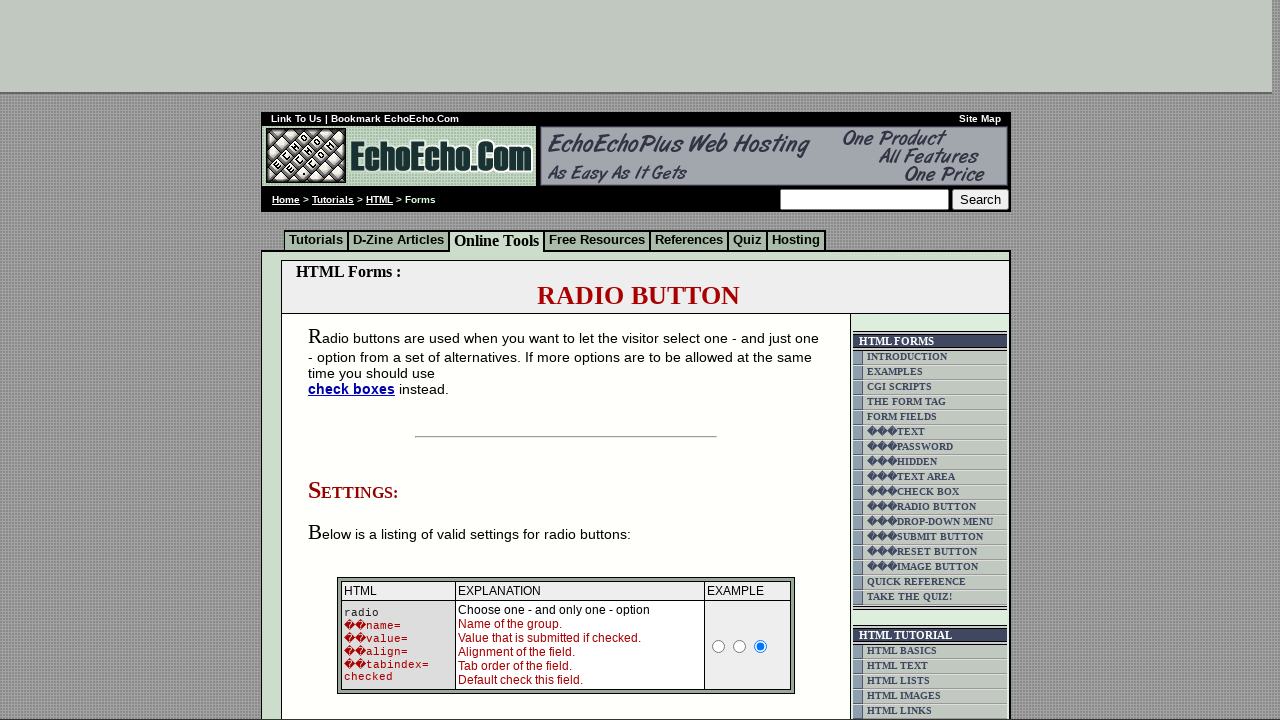

Counted 3 radio buttons in the group
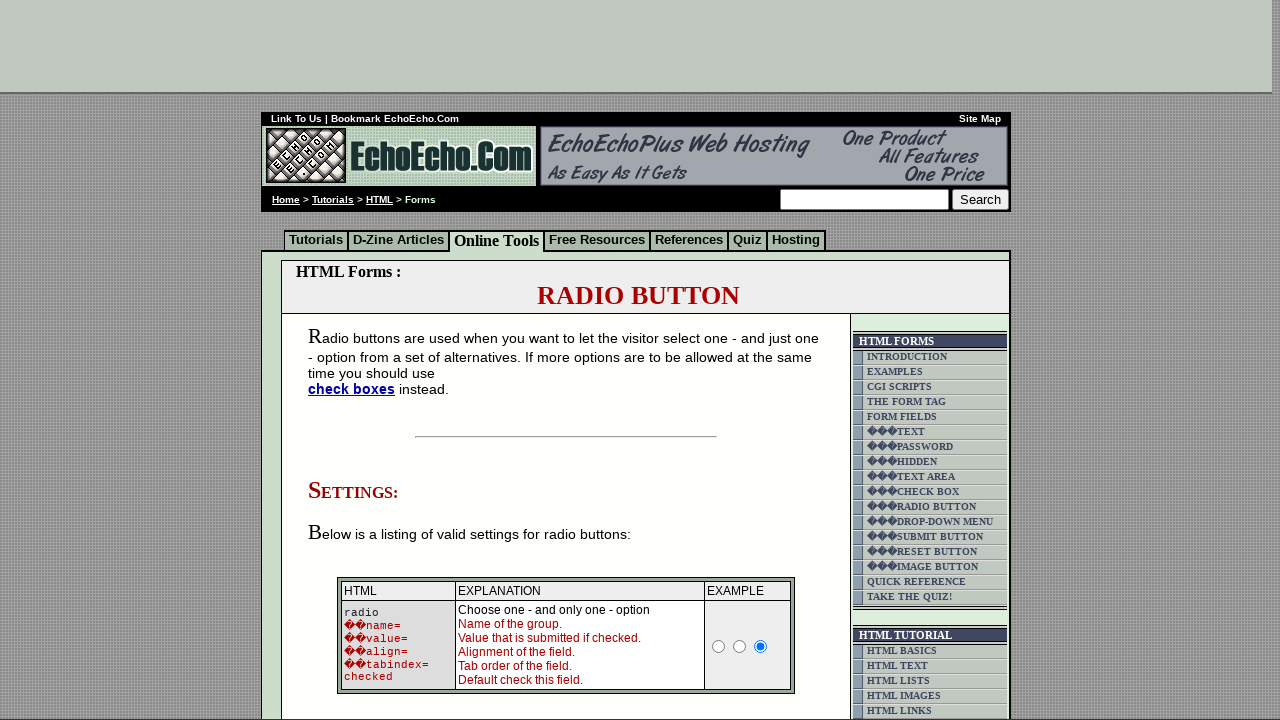

Clicked radio button 1 of 3 to verify selection behavior at (356, 360) on input[name='group1'] >> nth=0
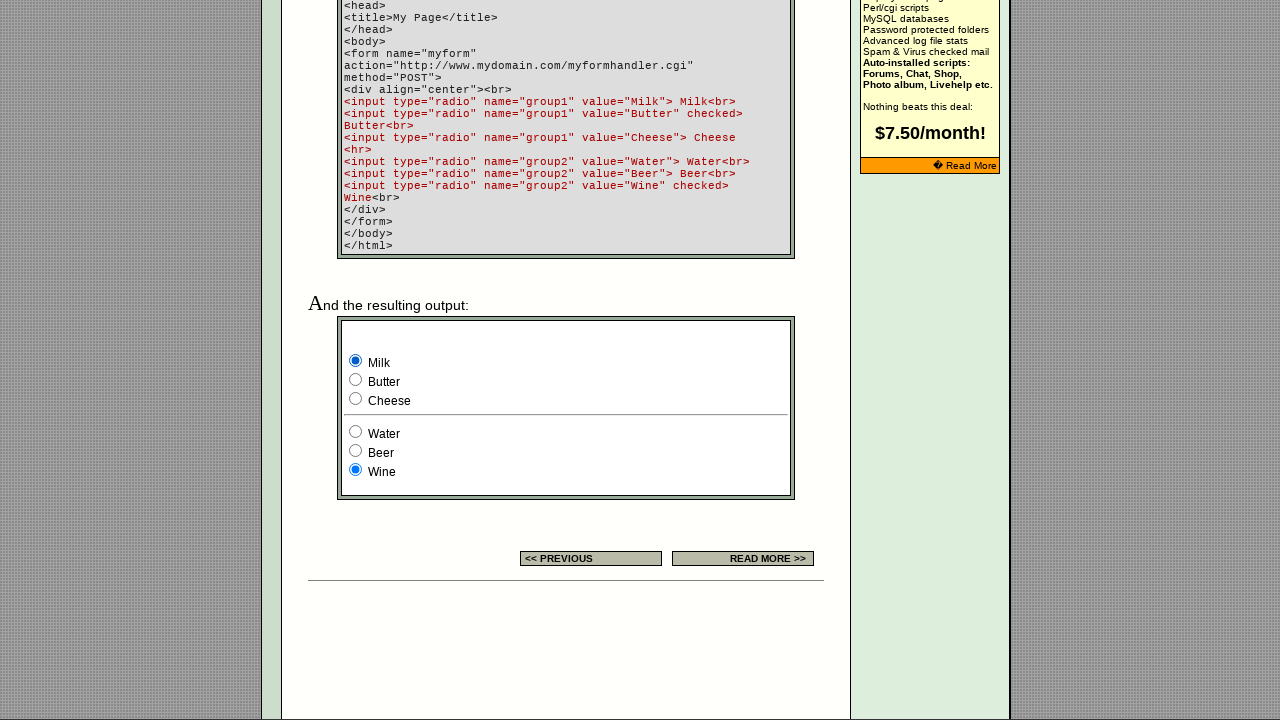

Clicked radio button 2 of 3 to verify selection behavior at (356, 380) on input[name='group1'] >> nth=1
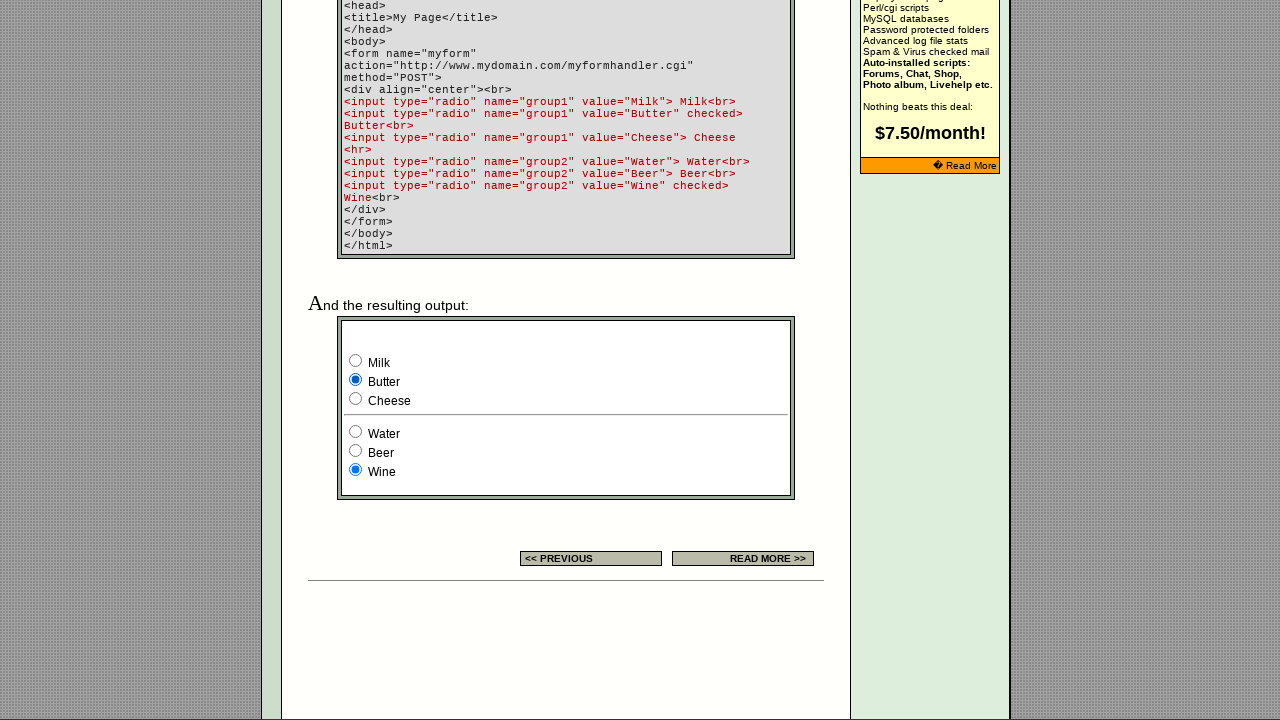

Clicked radio button 3 of 3 to verify selection behavior at (356, 398) on input[name='group1'] >> nth=2
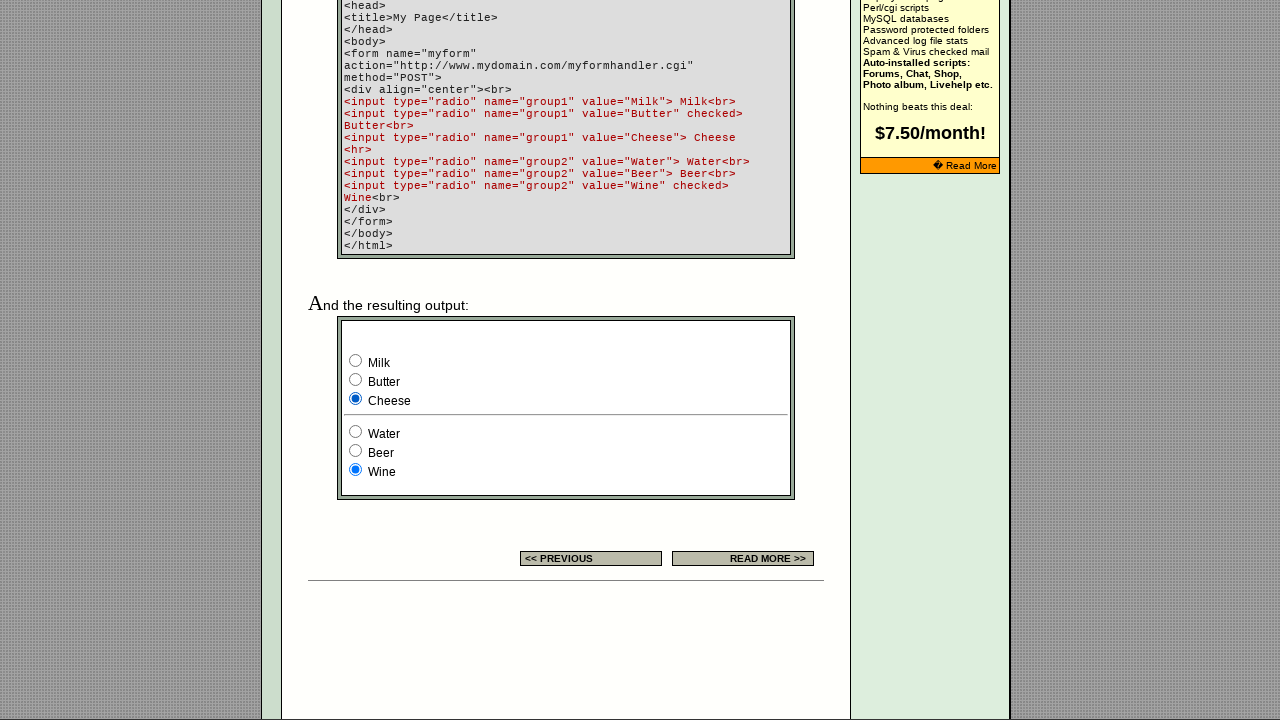

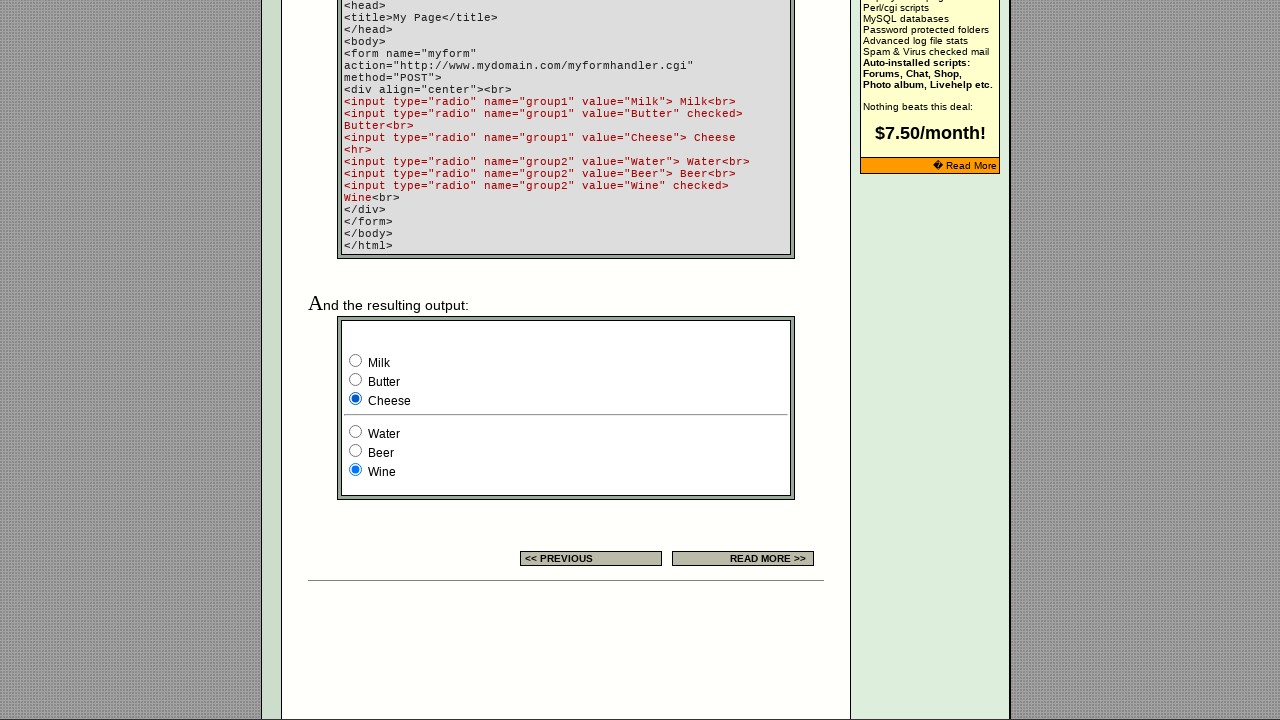